Tests clicking a link that returns HTTP 201 Created status and verifies the response message

Starting URL: https://demoqa.com/links

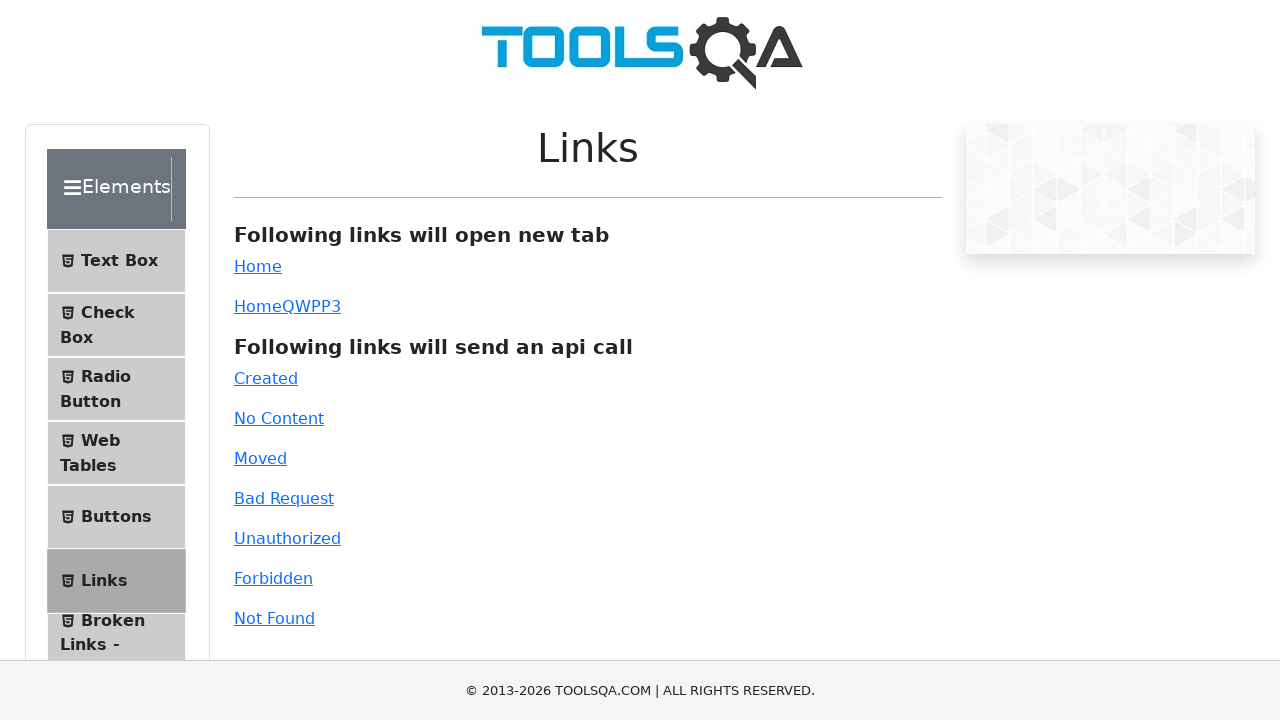

Clicked the 'Created' link to trigger HTTP 201 API call at (266, 378) on #created
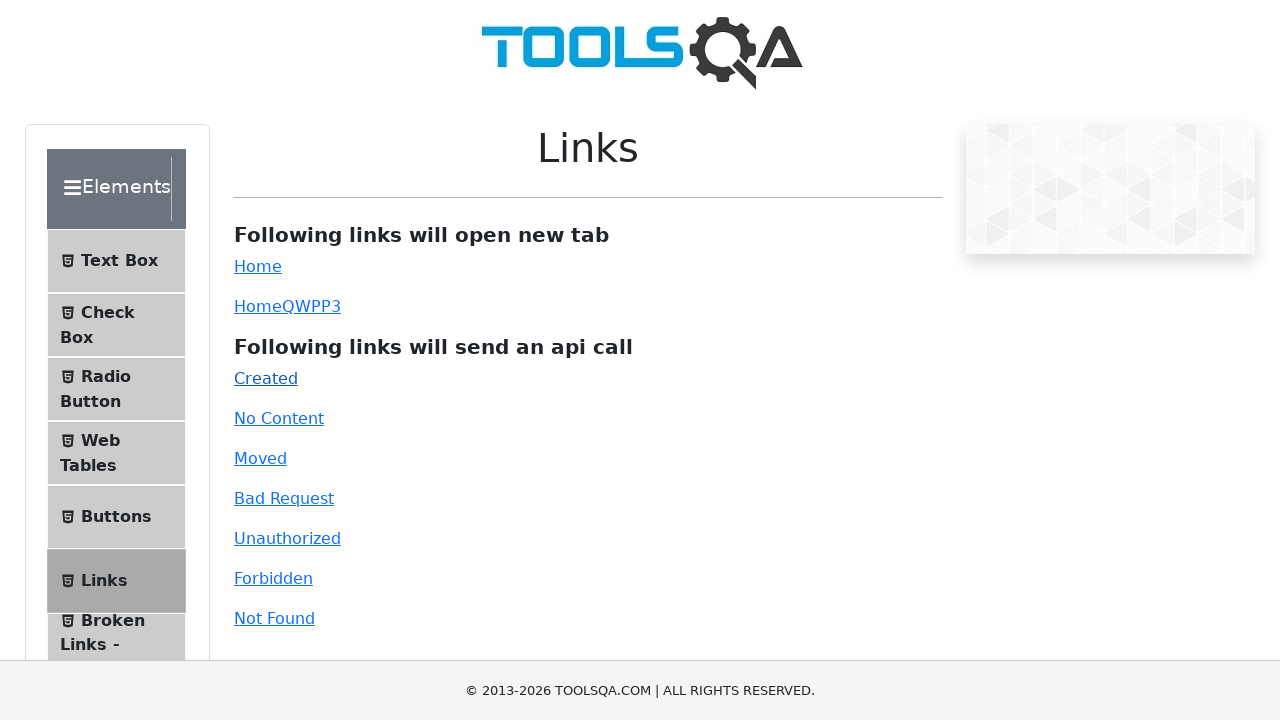

Response message appeared on page
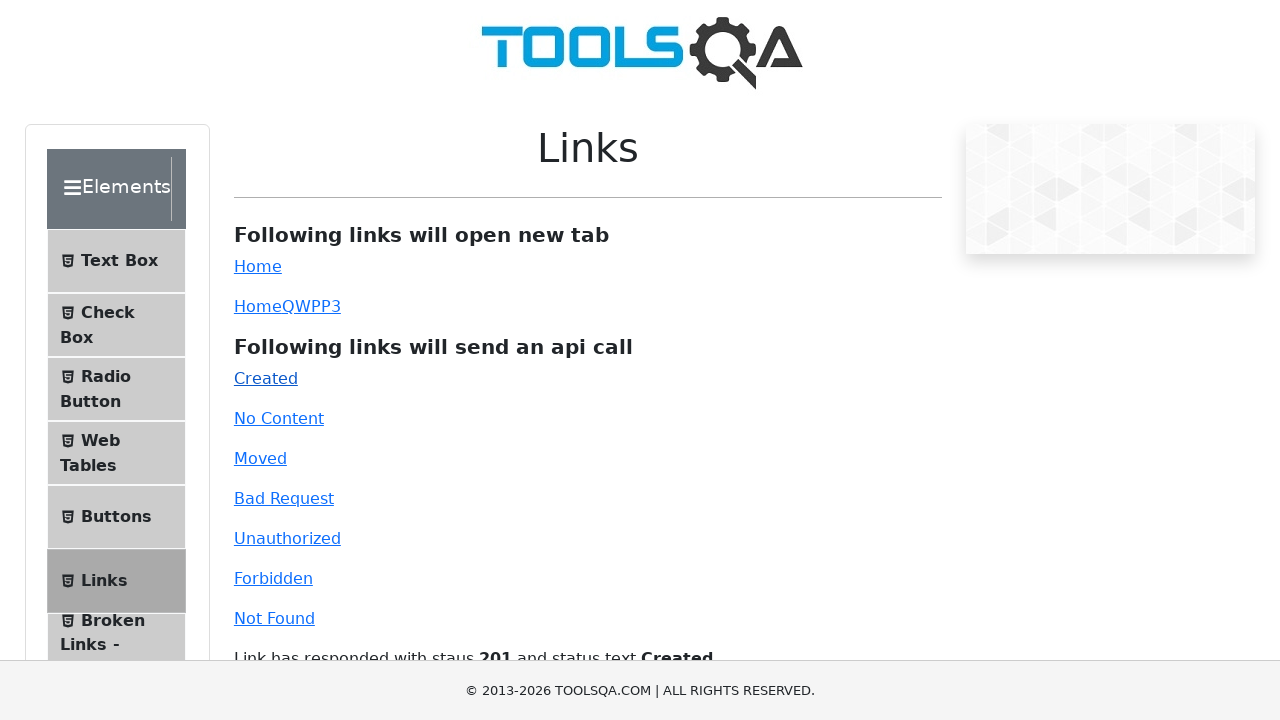

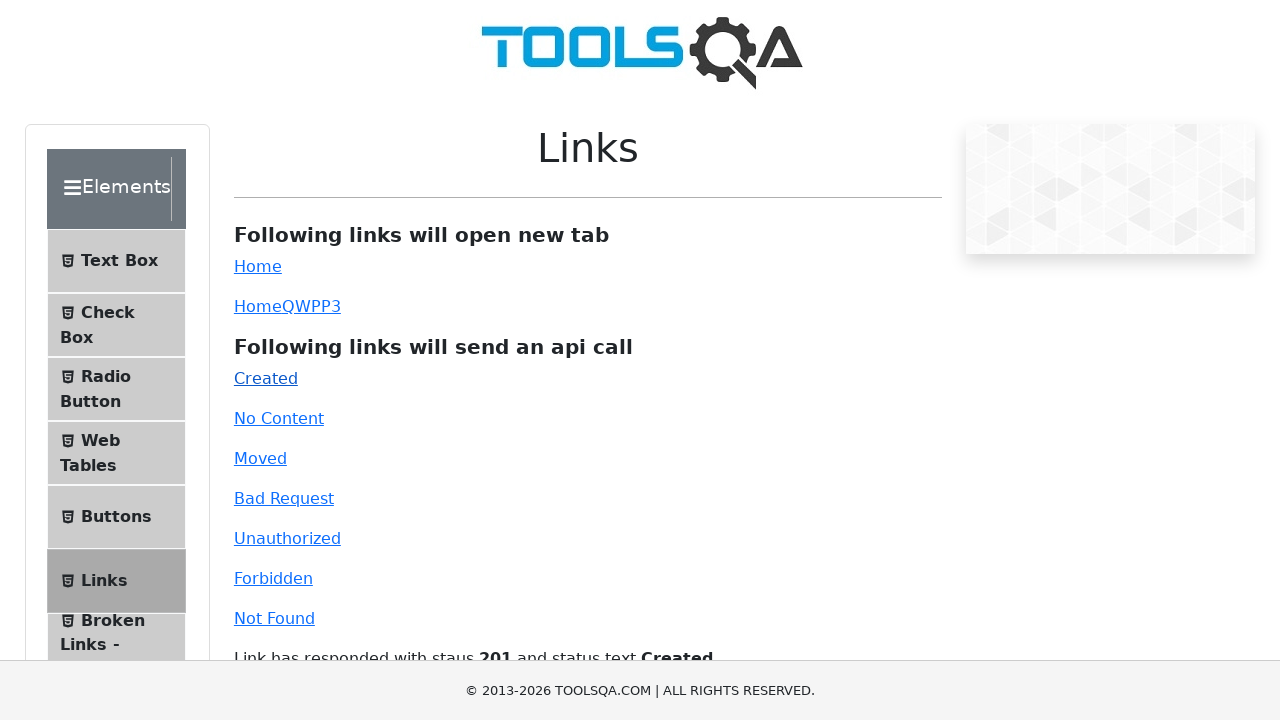